Tests form interaction on a demo website by filling a meal input field with a food item value

Starting URL: https://demowf.aspnetawesome.com

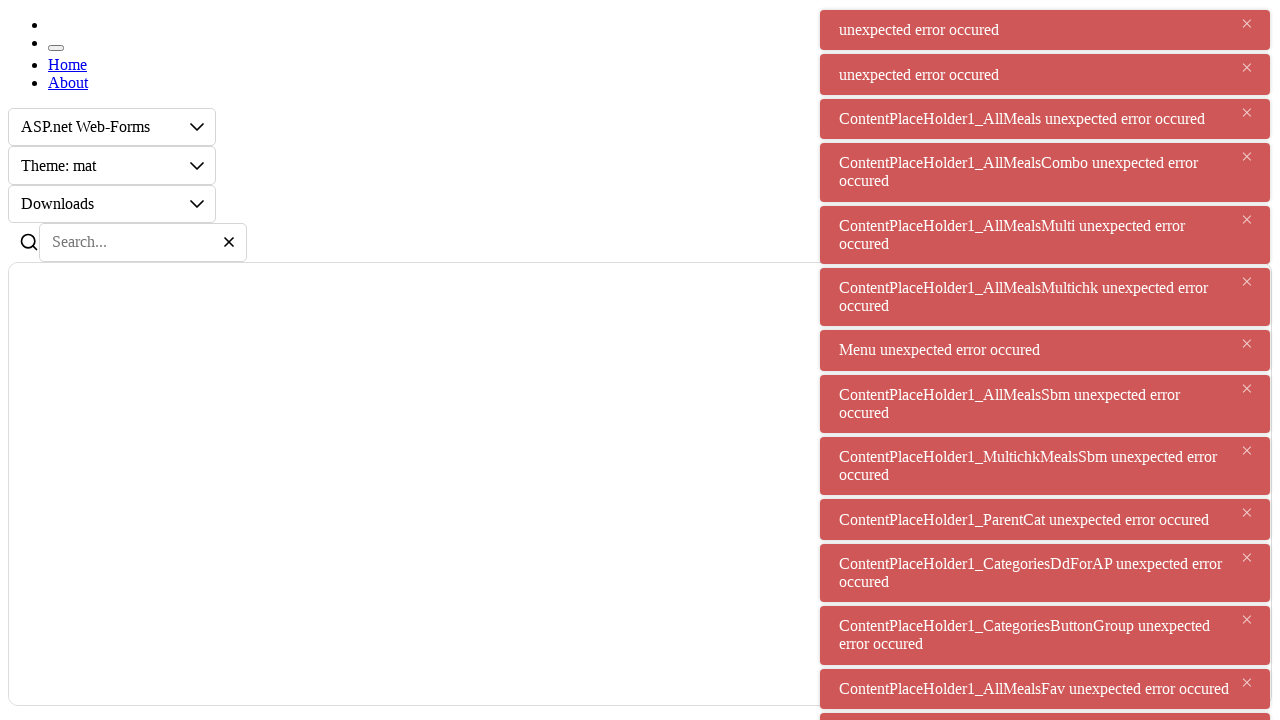

Navigated to demo website https://demowf.aspnetawesome.com
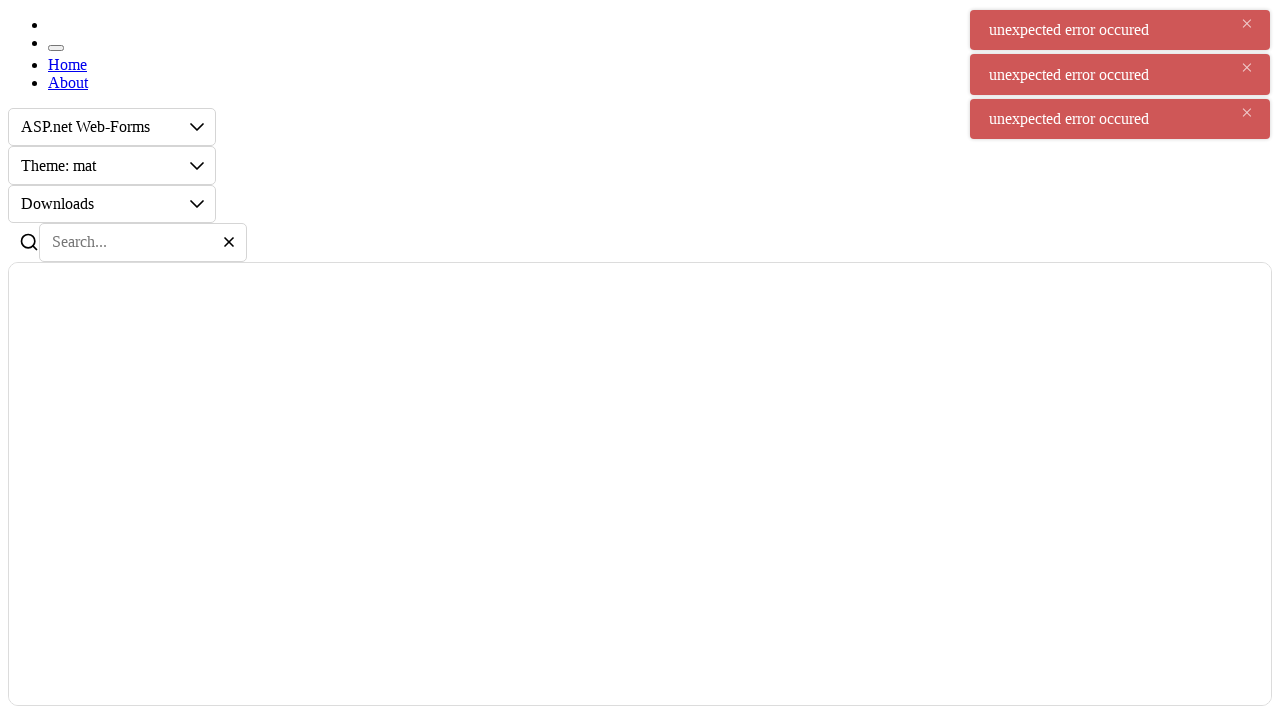

Filled meal input field with 'Tomato' on #ContentPlaceHolder1_Meal
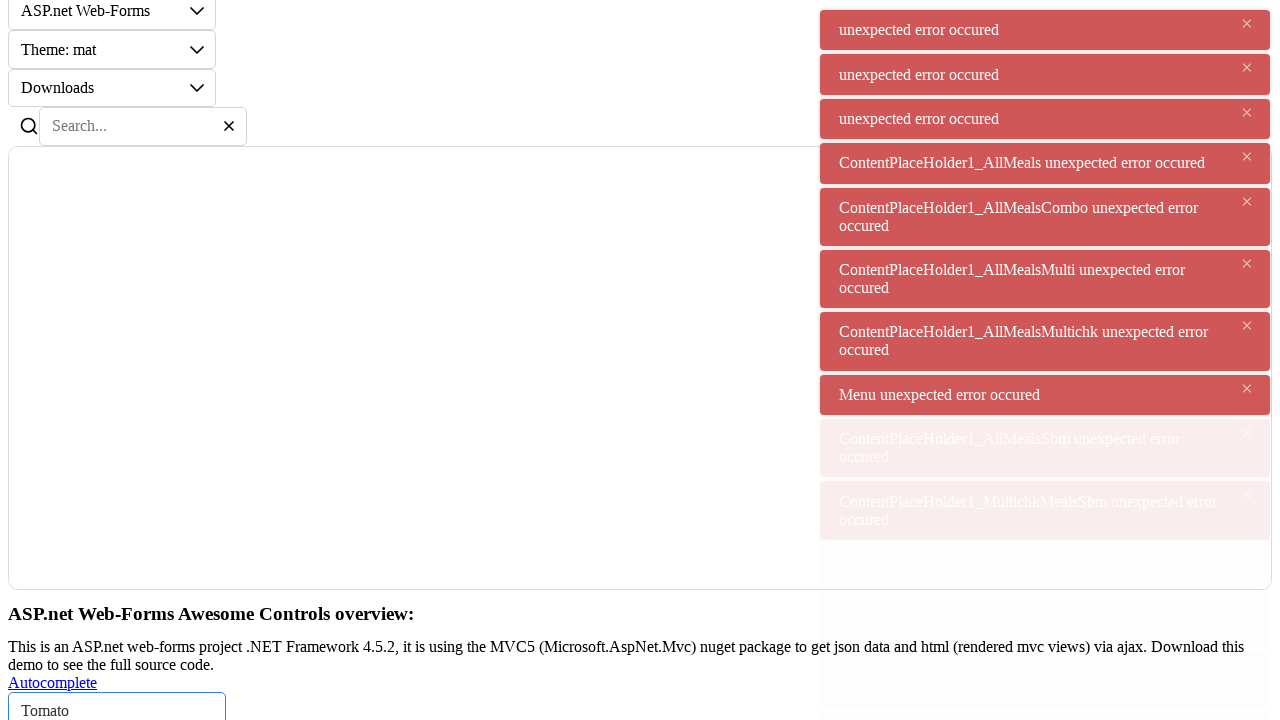

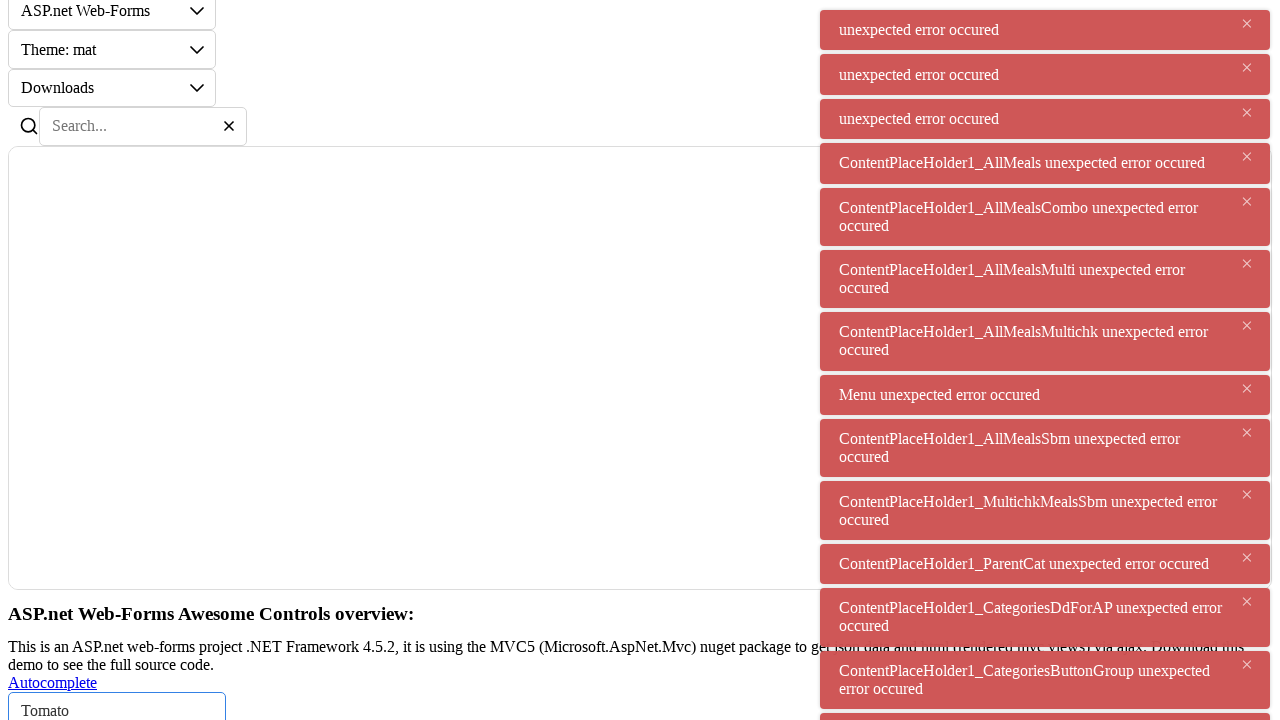